Tests JavaScript alert handling by interacting with different types of alerts: simple alert, confirmation dialog, and prompt dialog

Starting URL: https://demoqa.com/alerts

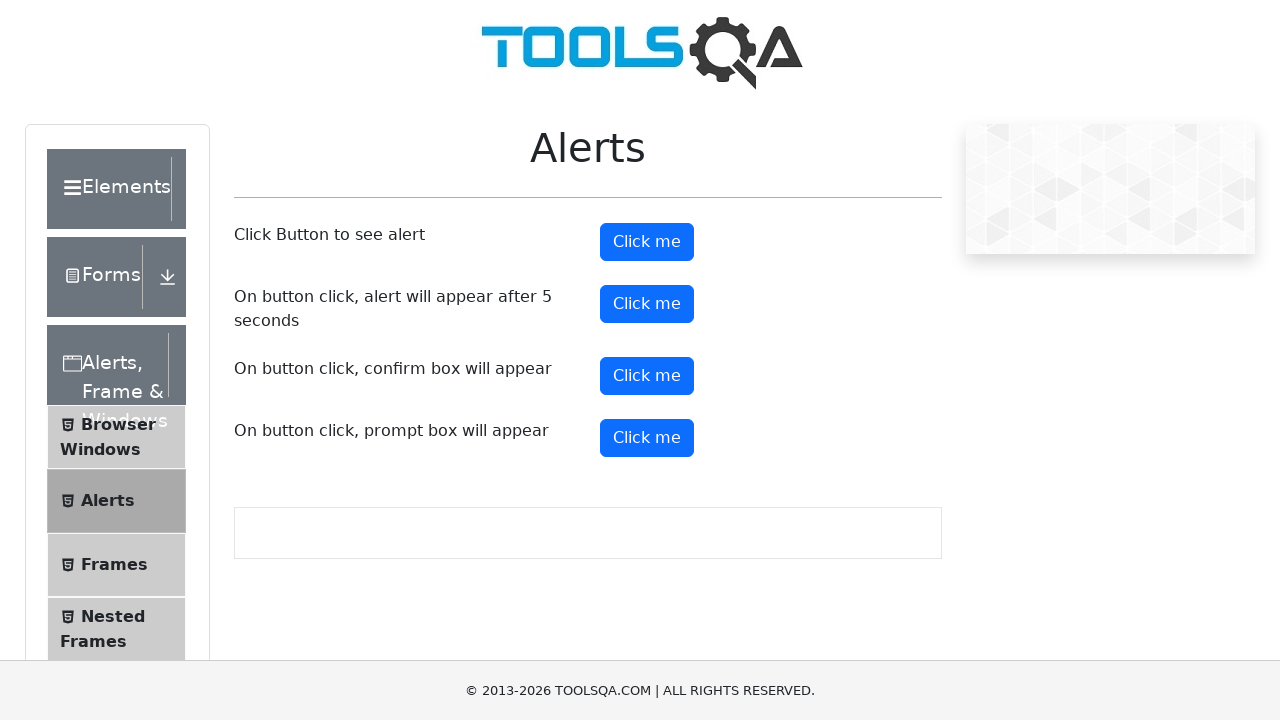

Set up dialog handler to accept alerts
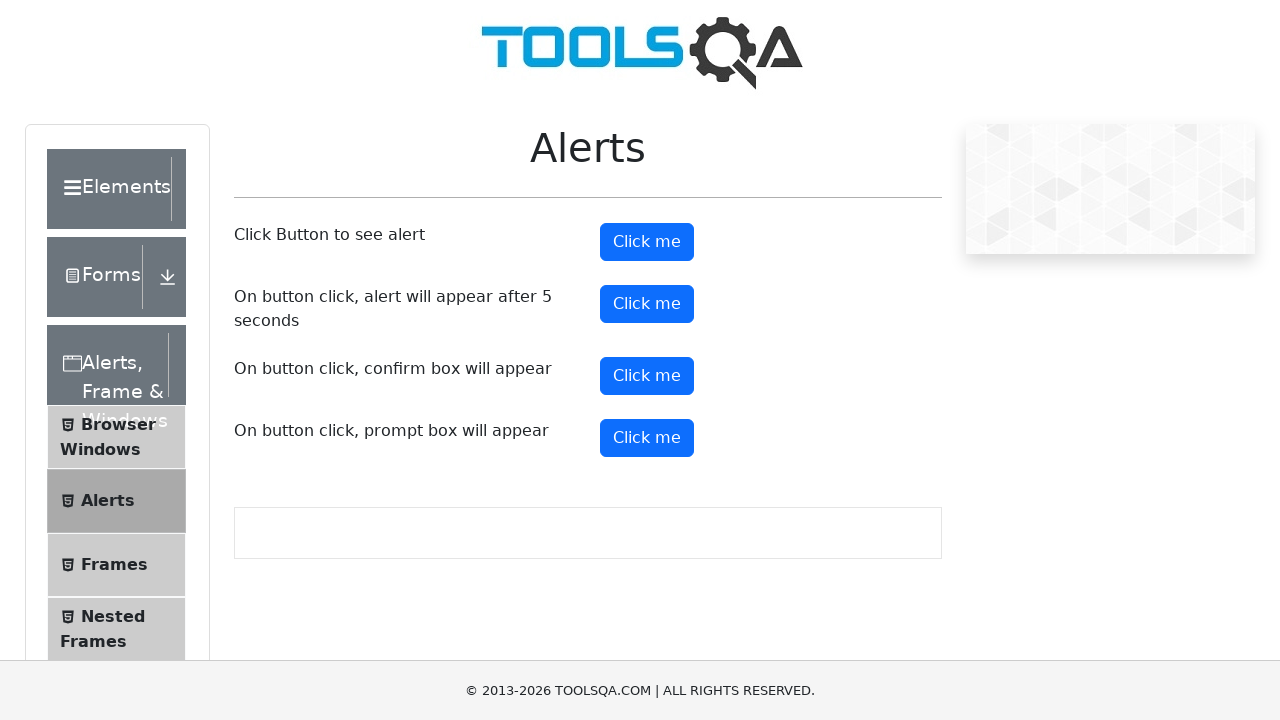

Clicked alert button and accepted the simple alert dialog at (647, 242) on #alertButton
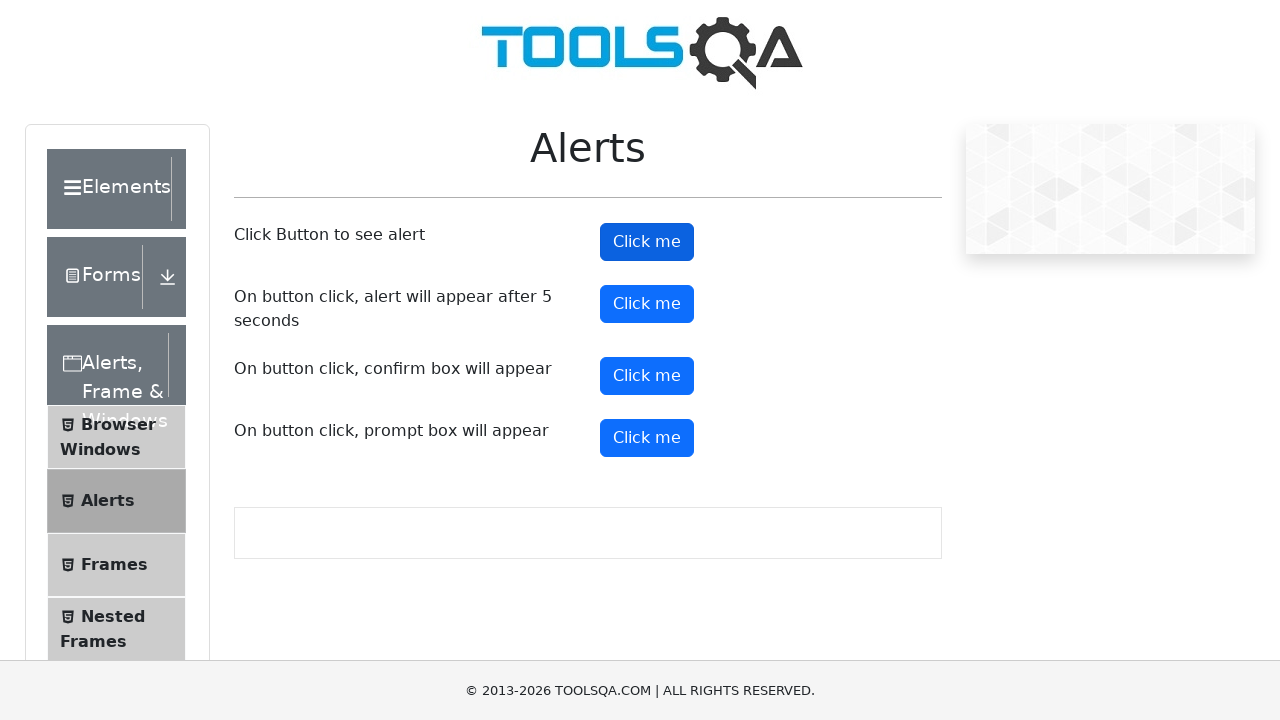

Set up dialog handler to dismiss confirmation dialogs
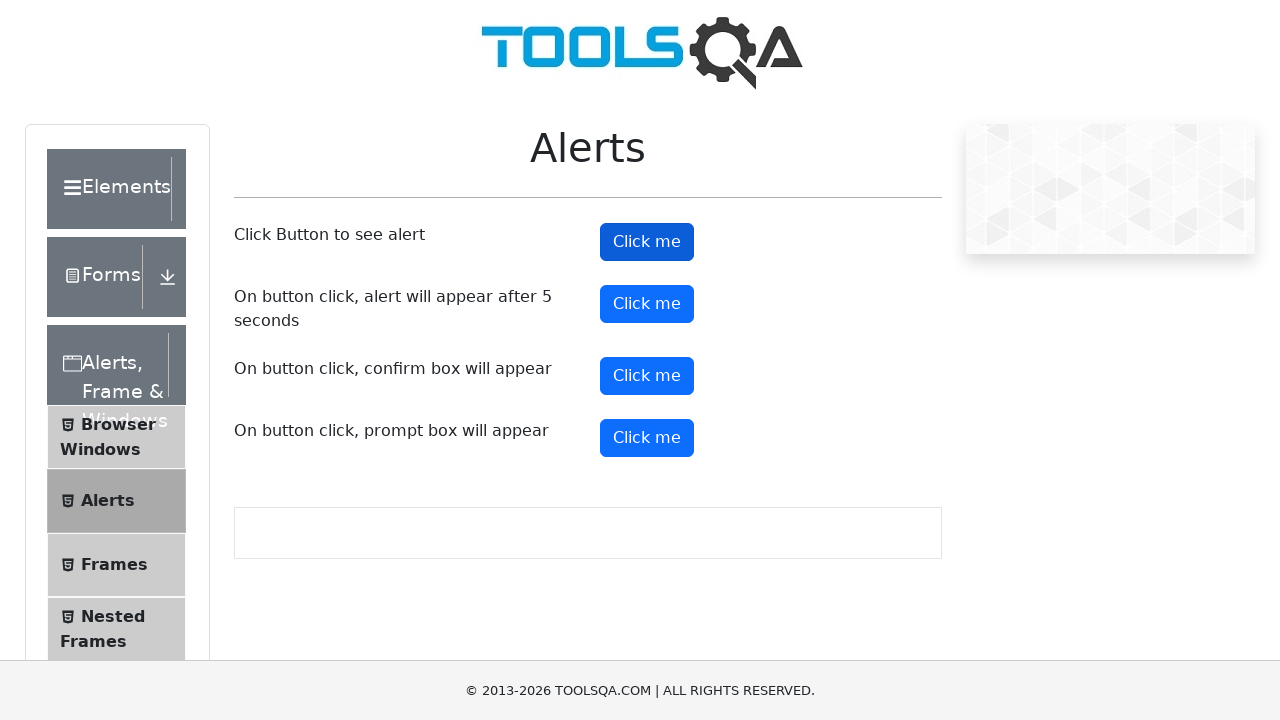

Clicked confirm button and dismissed the confirmation dialog at (647, 376) on #confirmButton
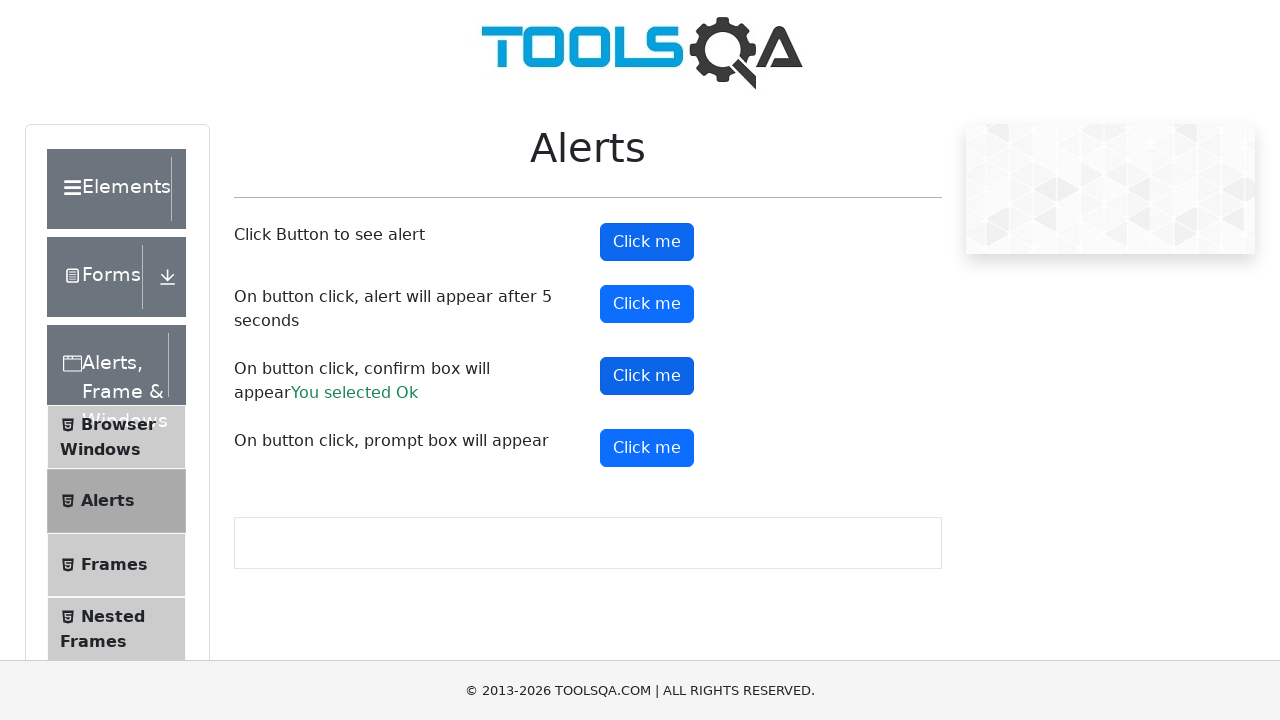

Set up dialog handler to accept prompt with text 'Mohammad'
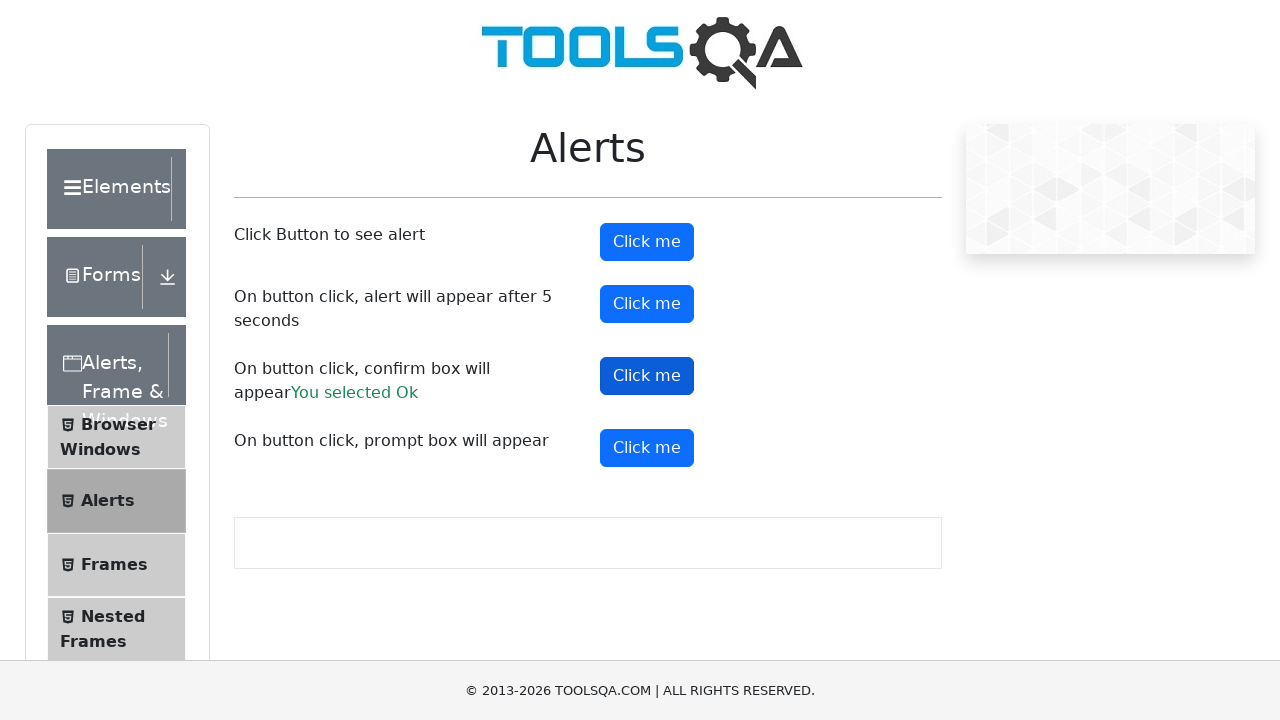

Clicked prompt button and entered 'Mohammad' in the prompt dialog at (647, 448) on #promtButton
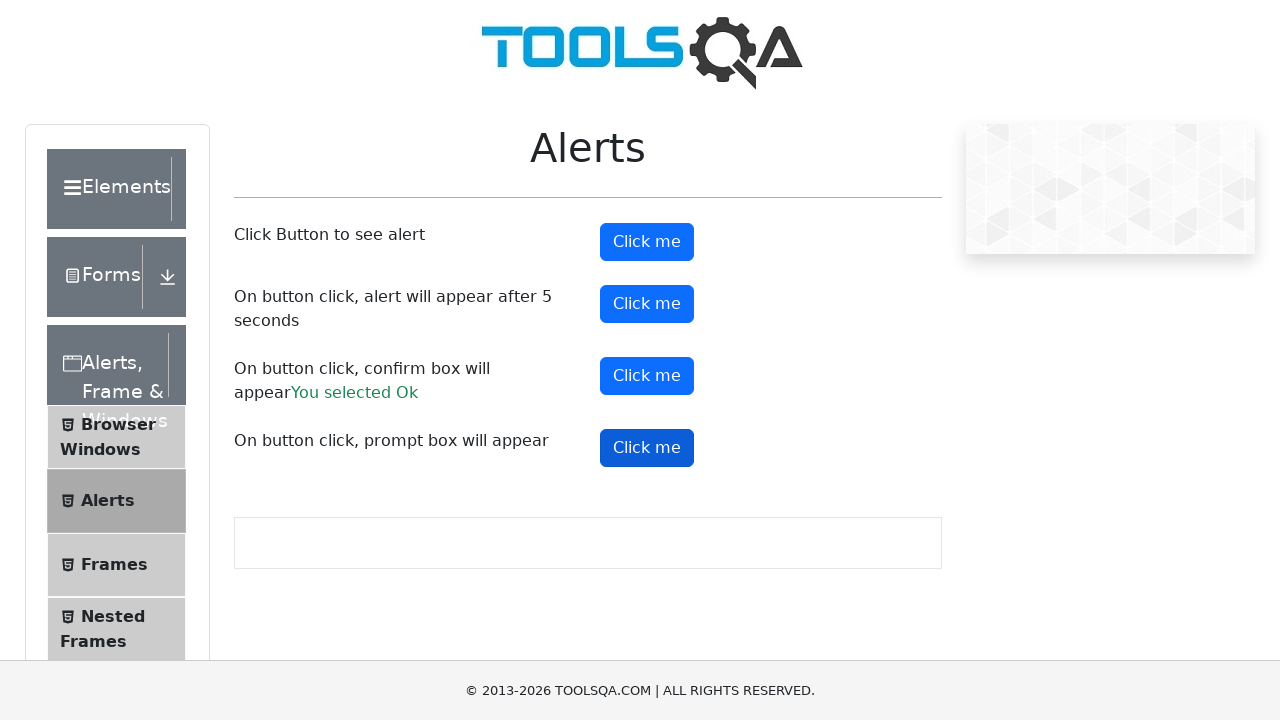

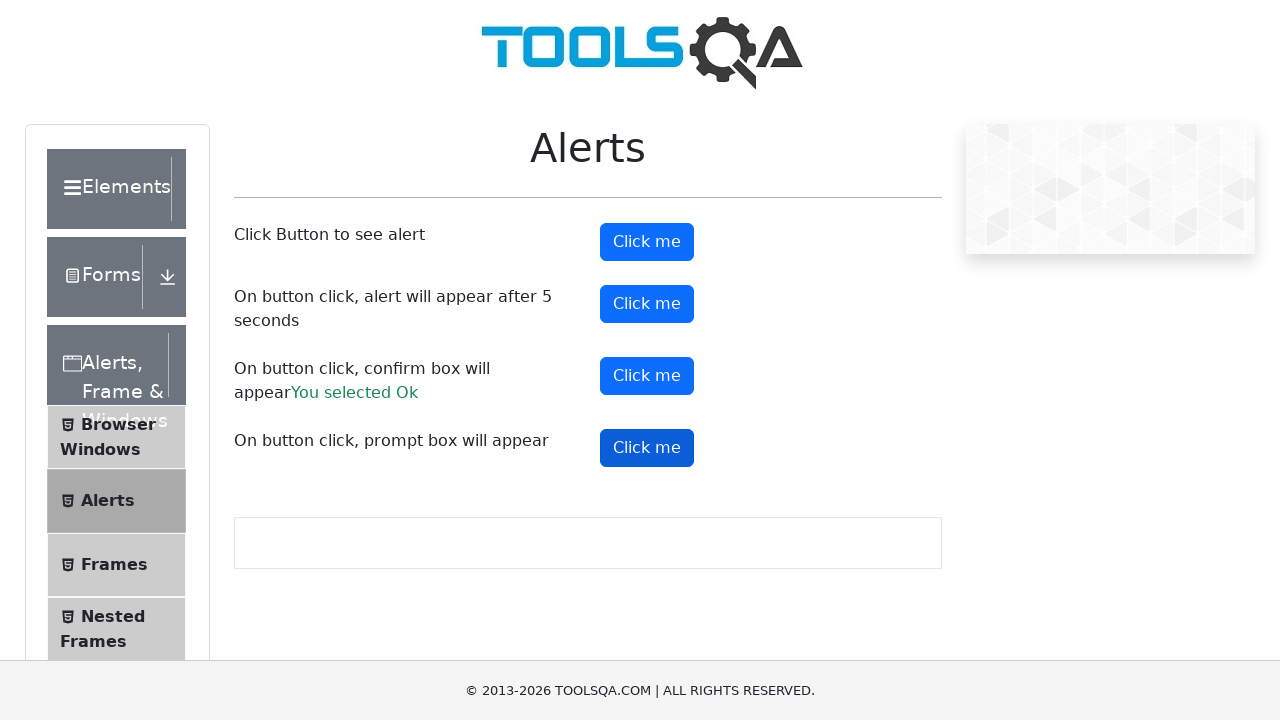